Tests the percentage calculator on calculator.net by navigating to the Math Calculators section, entering two values (17 and 35), and calculating the percentage result.

Starting URL: http://www.calculator.net

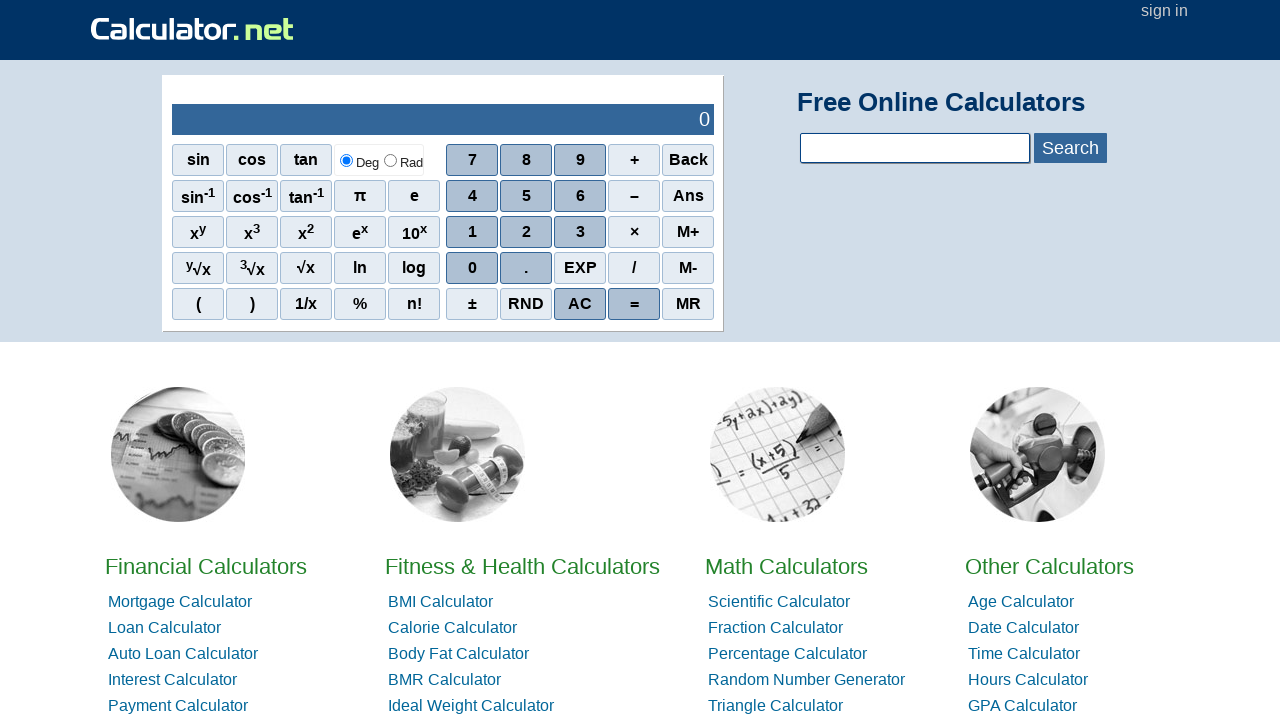

Clicked on Math Calculators link at (786, 566) on xpath=//a[contains(text(),'Math')]
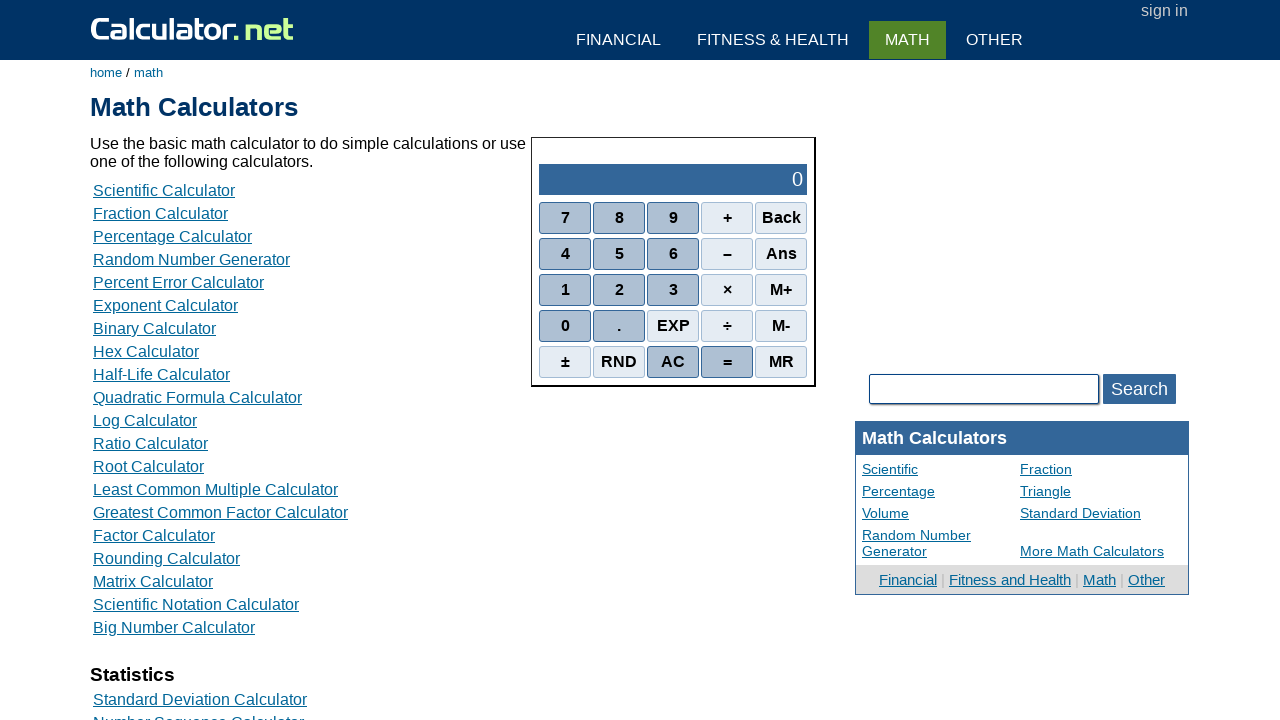

Clicked on Percentage Calculator link at (172, 236) on xpath=//a[contains(text(),'Percentage Calculator')]
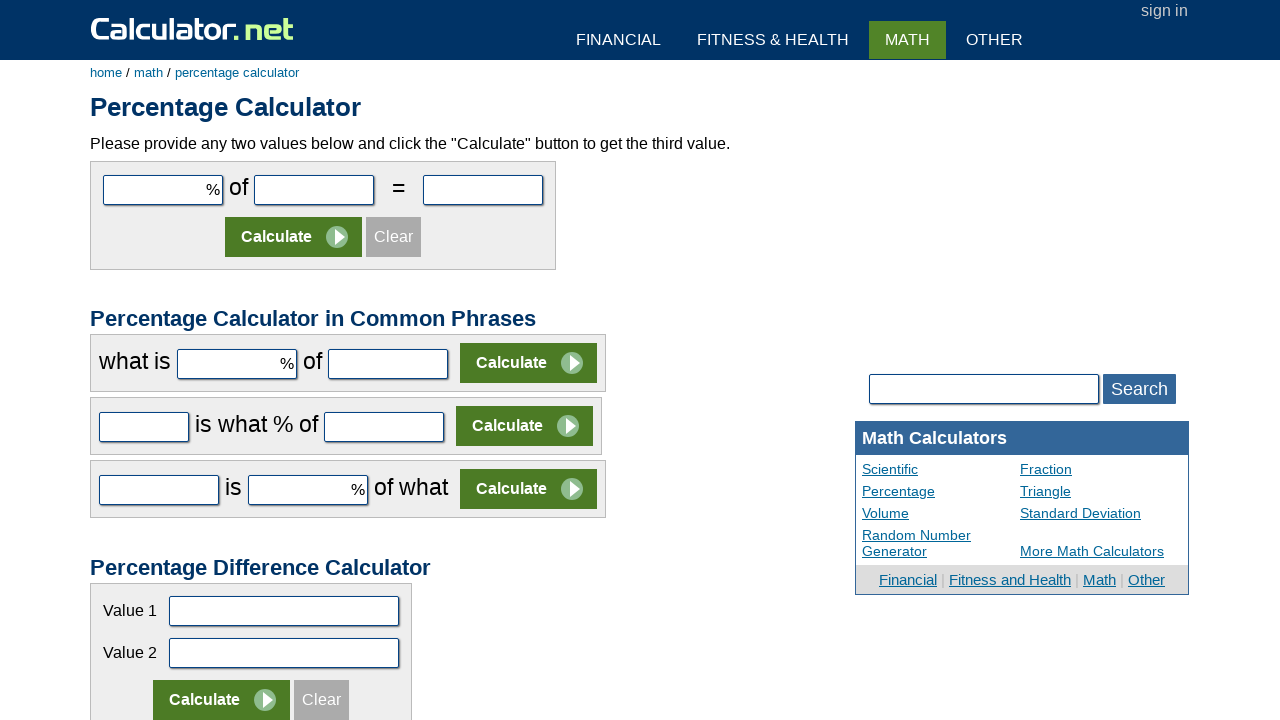

Entered value 17 in the first number field on #cpar1
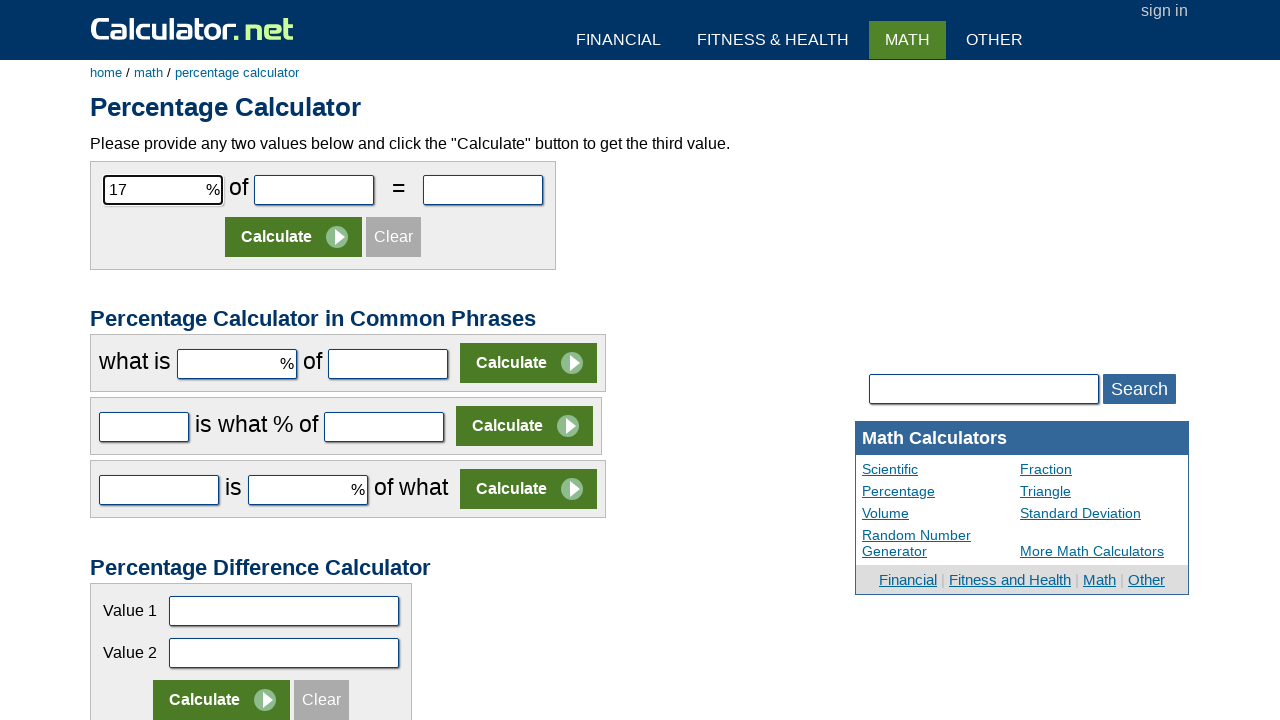

Entered value 35 in the second number field on #cpar2
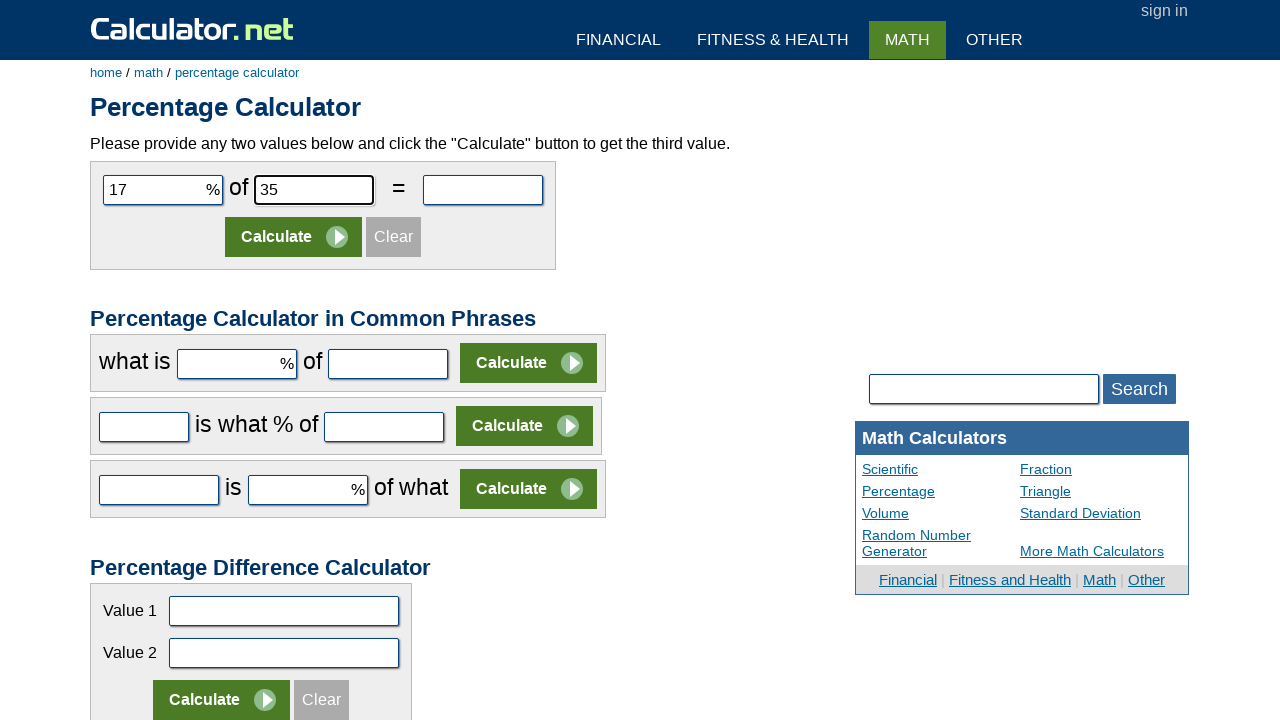

Clicked Calculate button at (294, 237) on (//input[contains(@value,'Calculate')])[1]
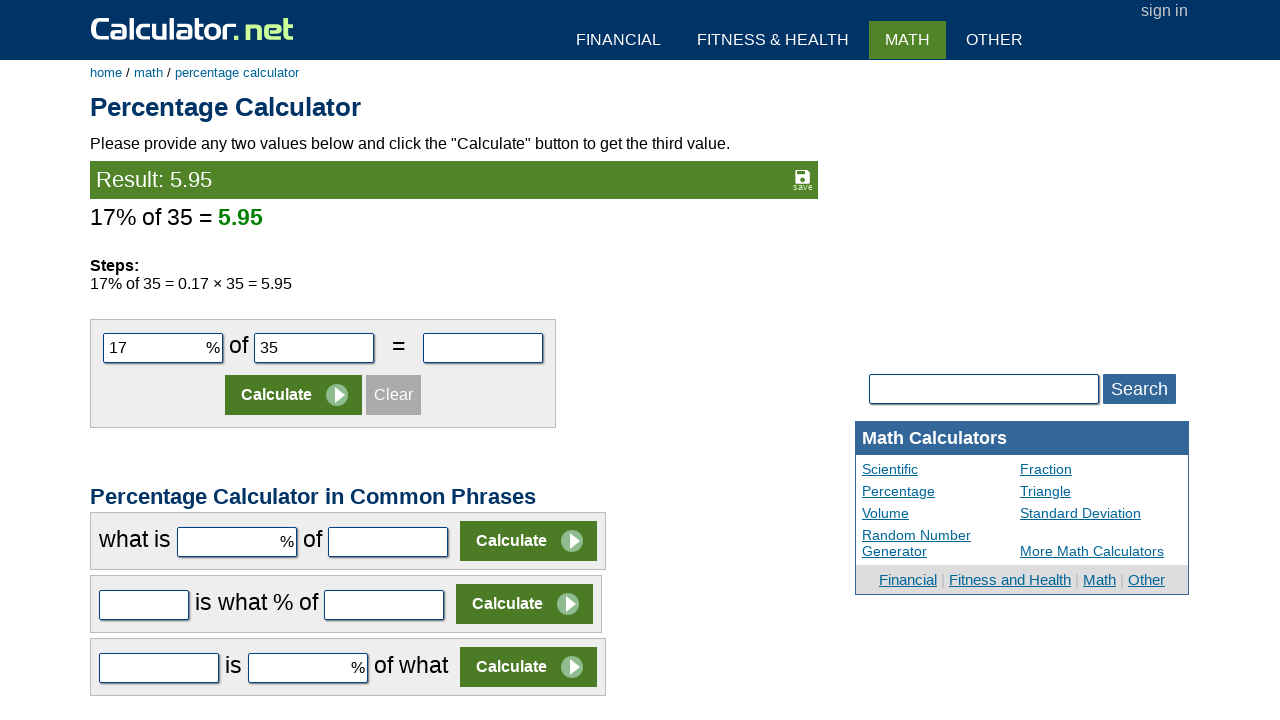

Percentage calculation result appeared
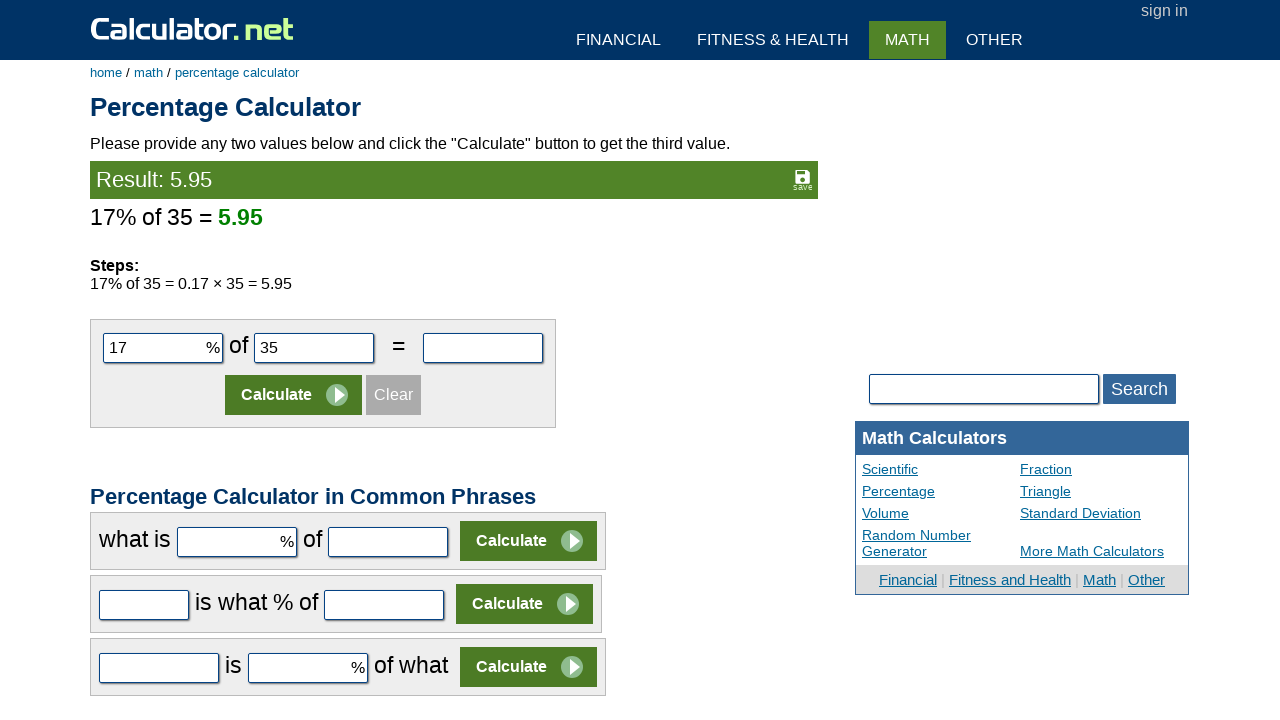

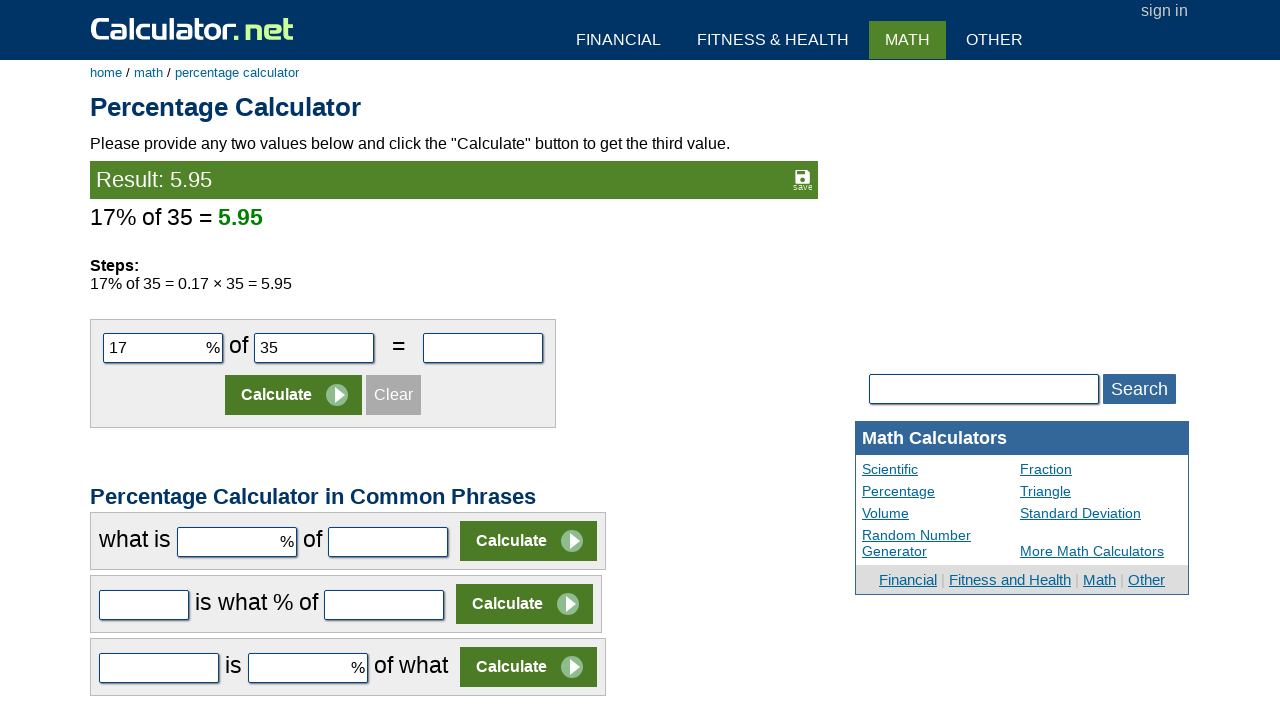